Accesses shadow DOM element and fills a text input inside it

Starting URL: https://testautomationpractice.blogspot.com/

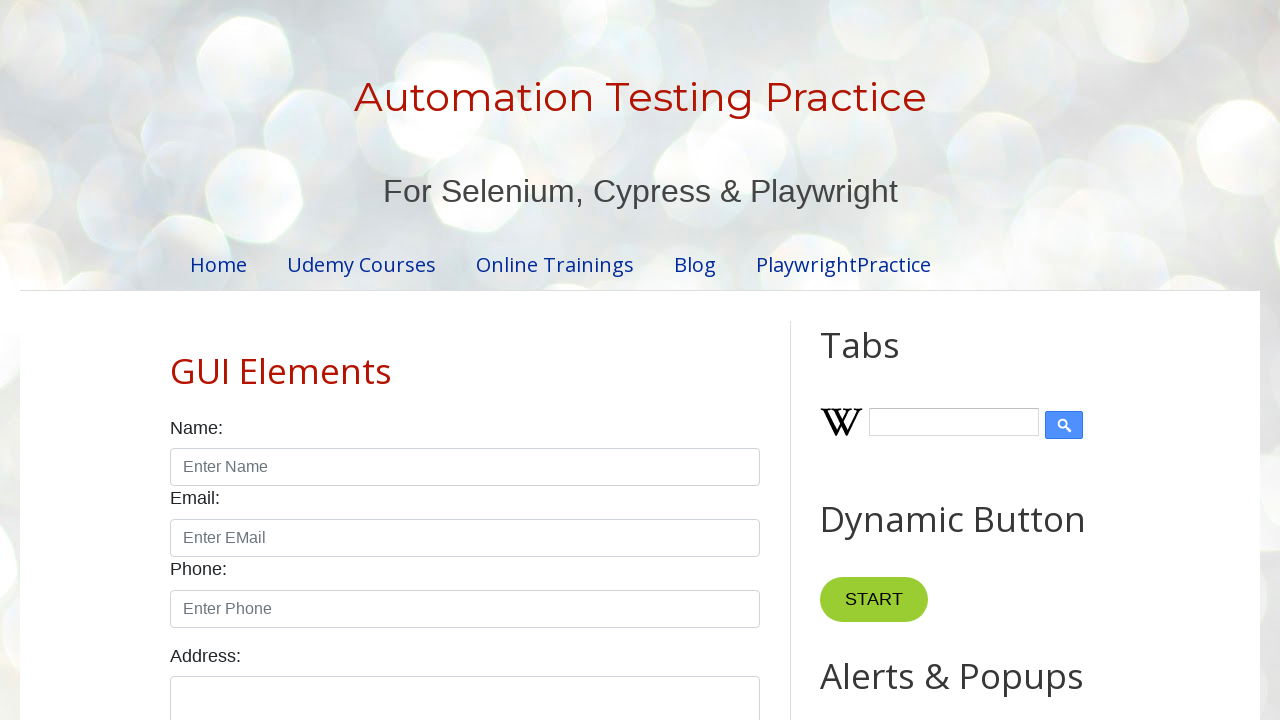

Filled text input inside shadow DOM with 'Hello, Shadow DOM!' on #shadow_host >> input[type='text']
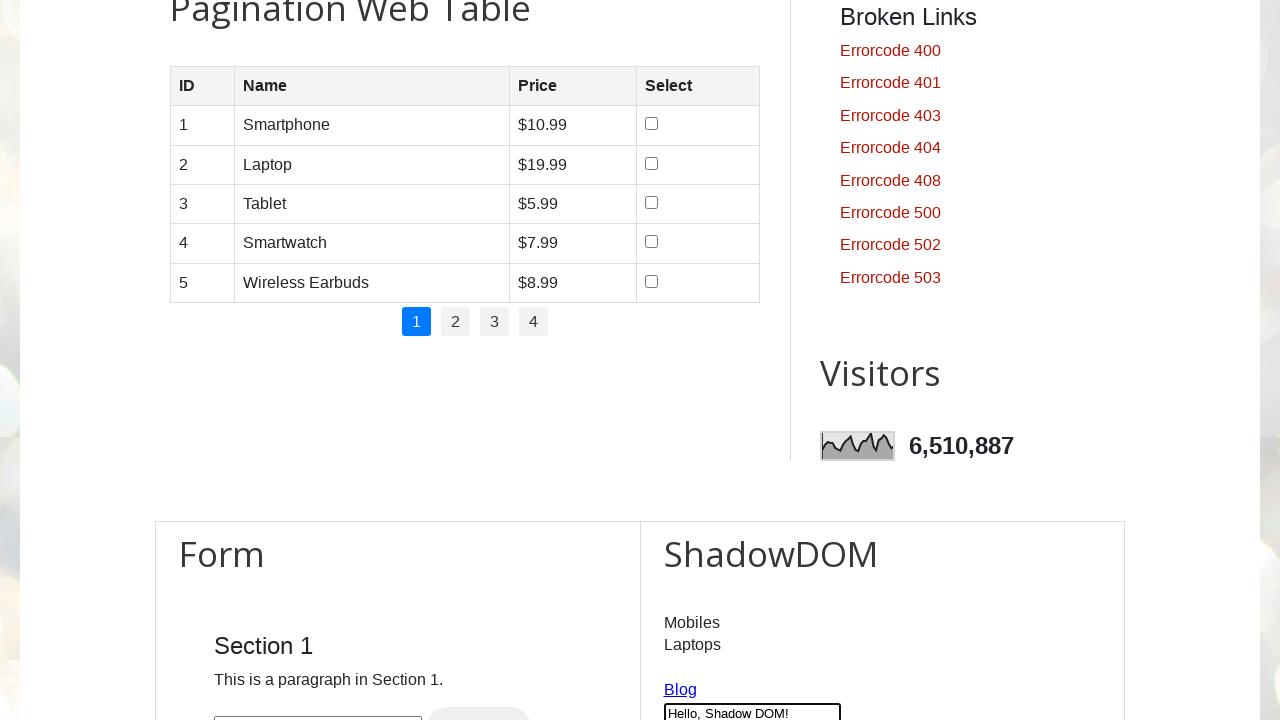

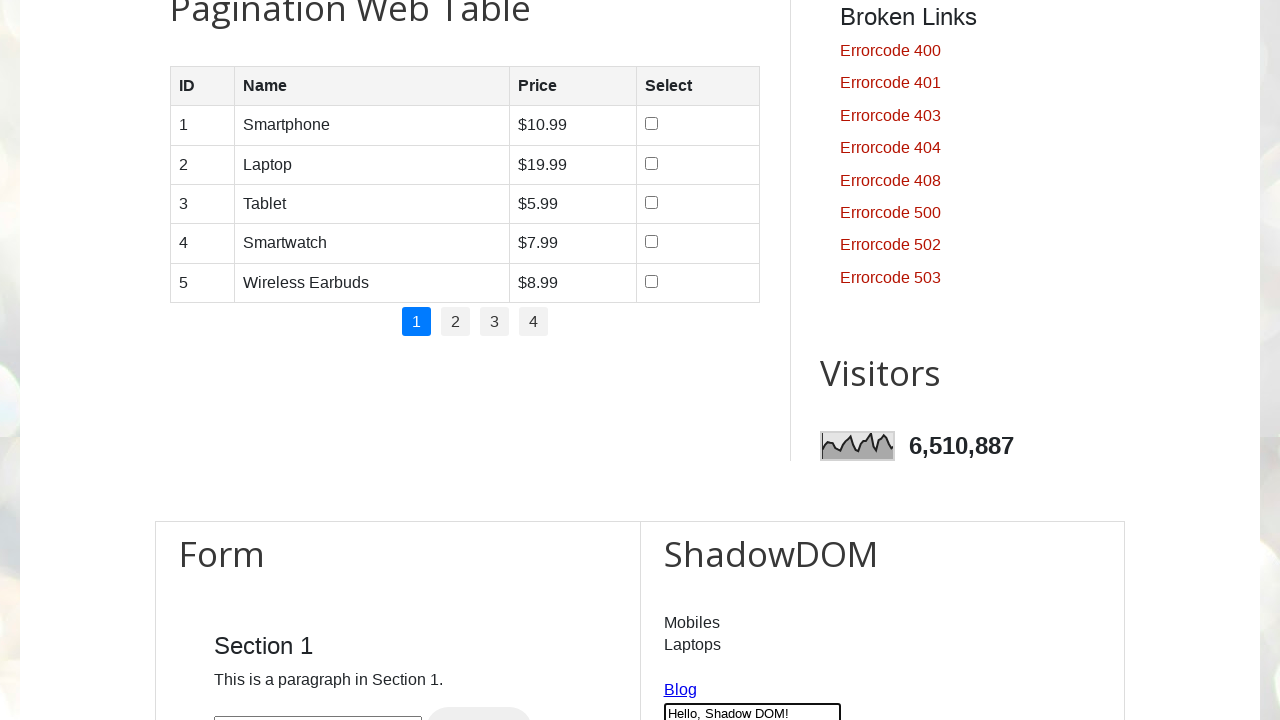